Navigates to an anime page on MyAnimeList and verifies that review elements are present on the page

Starting URL: https://myanimelist.net/anime/1

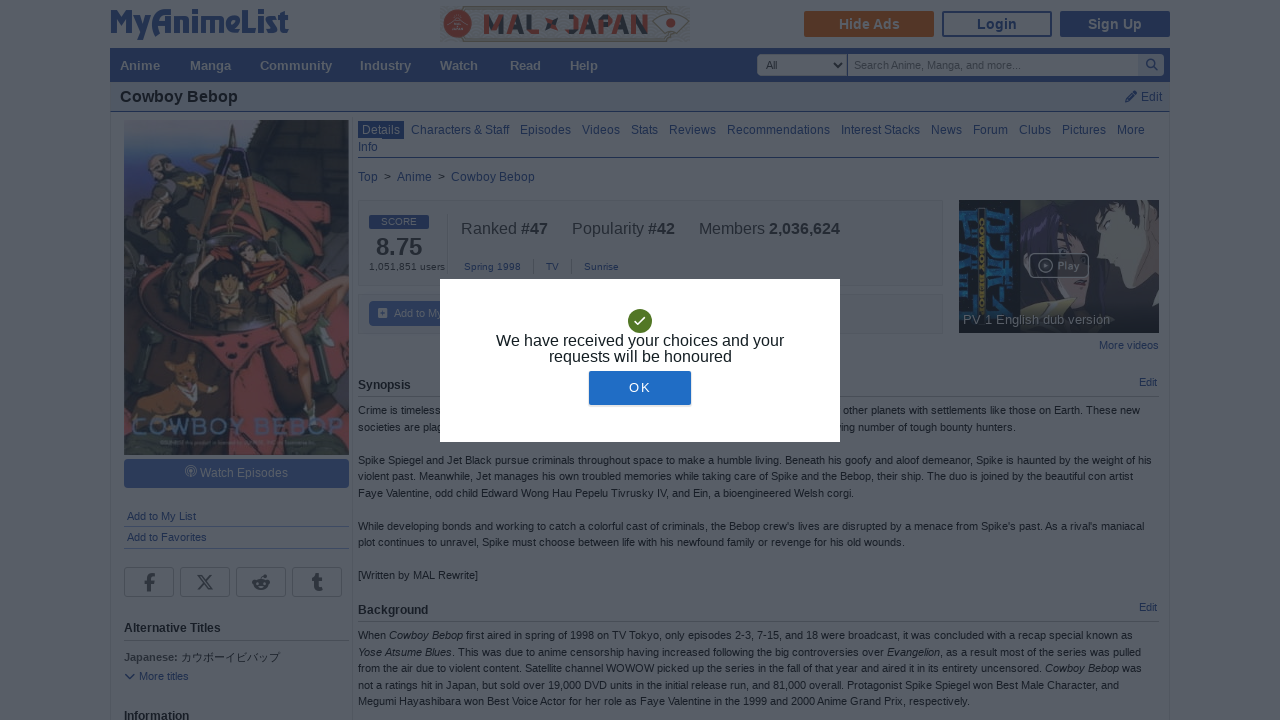

Navigated to MyAnimeList anime page (ID: 1)
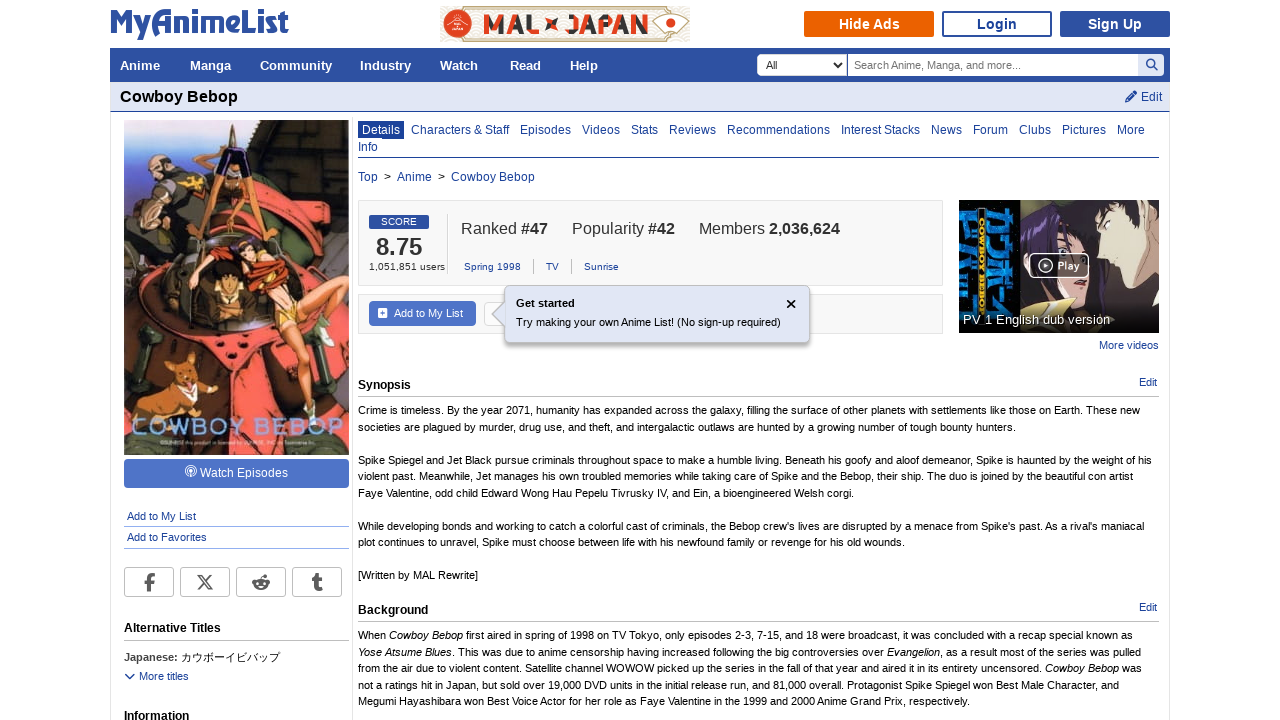

Review elements loaded on the page
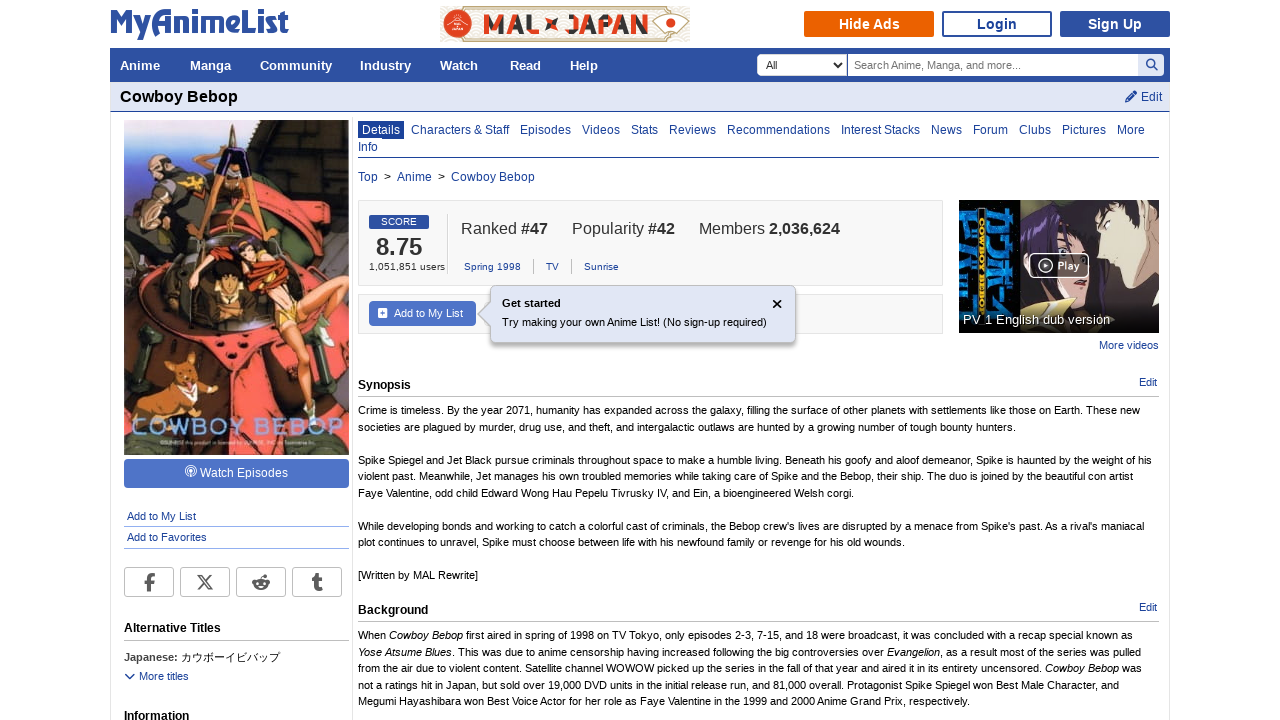

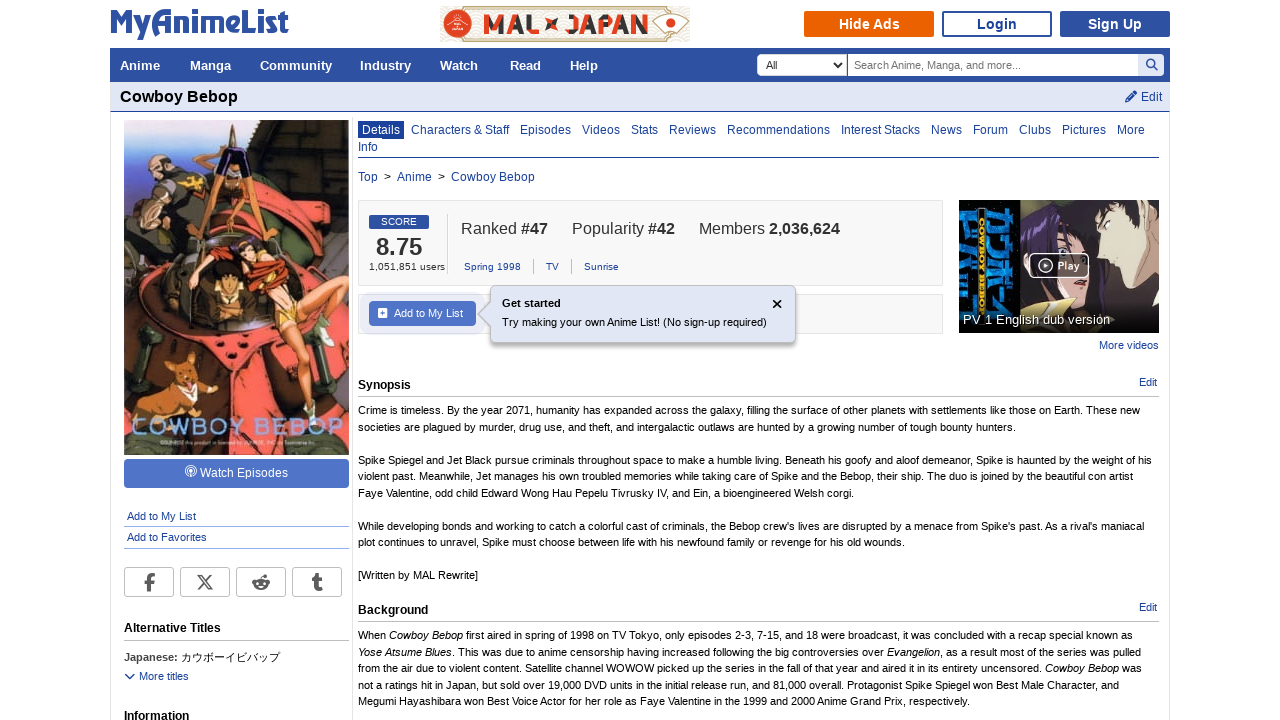